Tests clicking a button with dynamic ID by using class name selector instead of ID

Starting URL: http://uitestingplayground.com/dynamicid

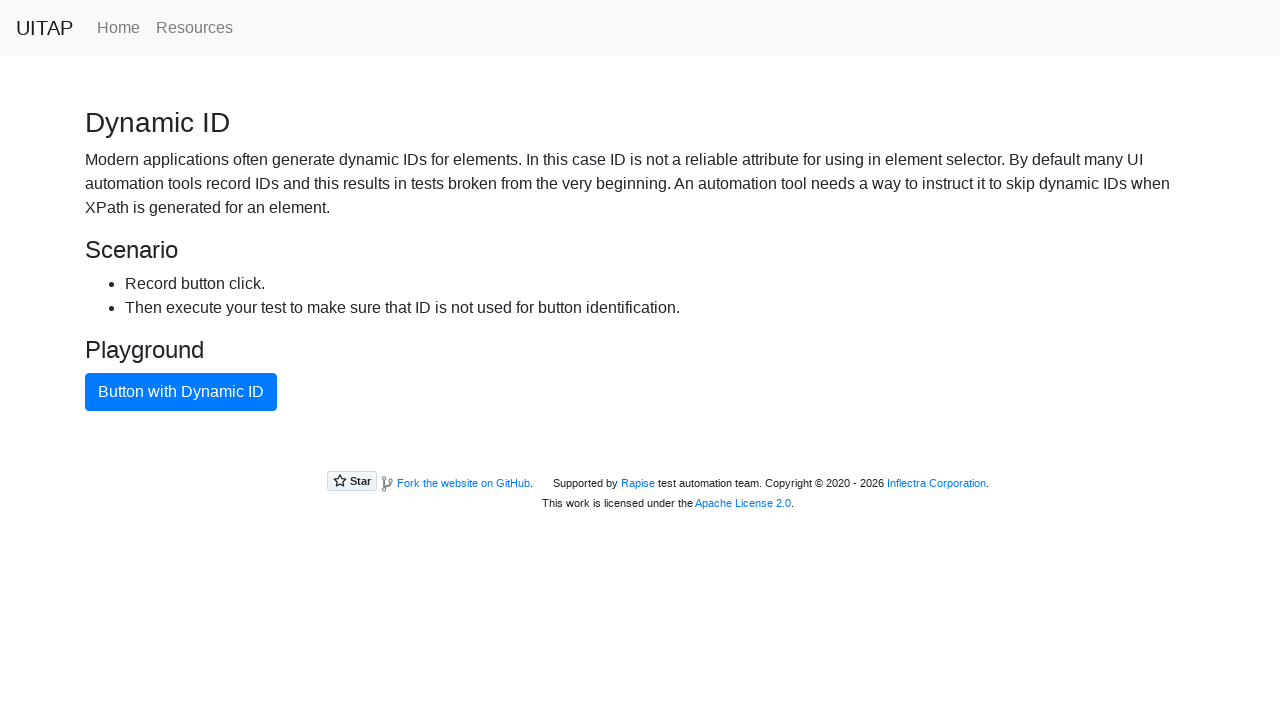

Clicked button with dynamic ID using class name selector (.btn.btn-primary) at (181, 392) on .btn.btn-primary
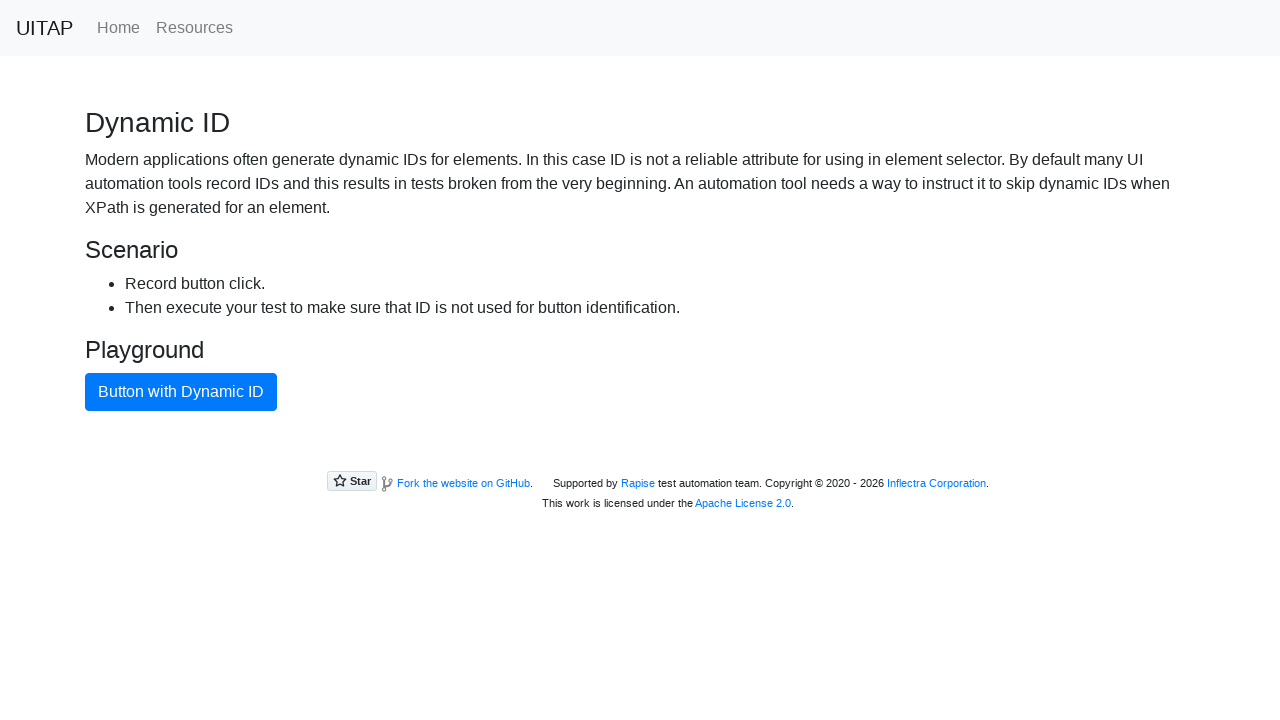

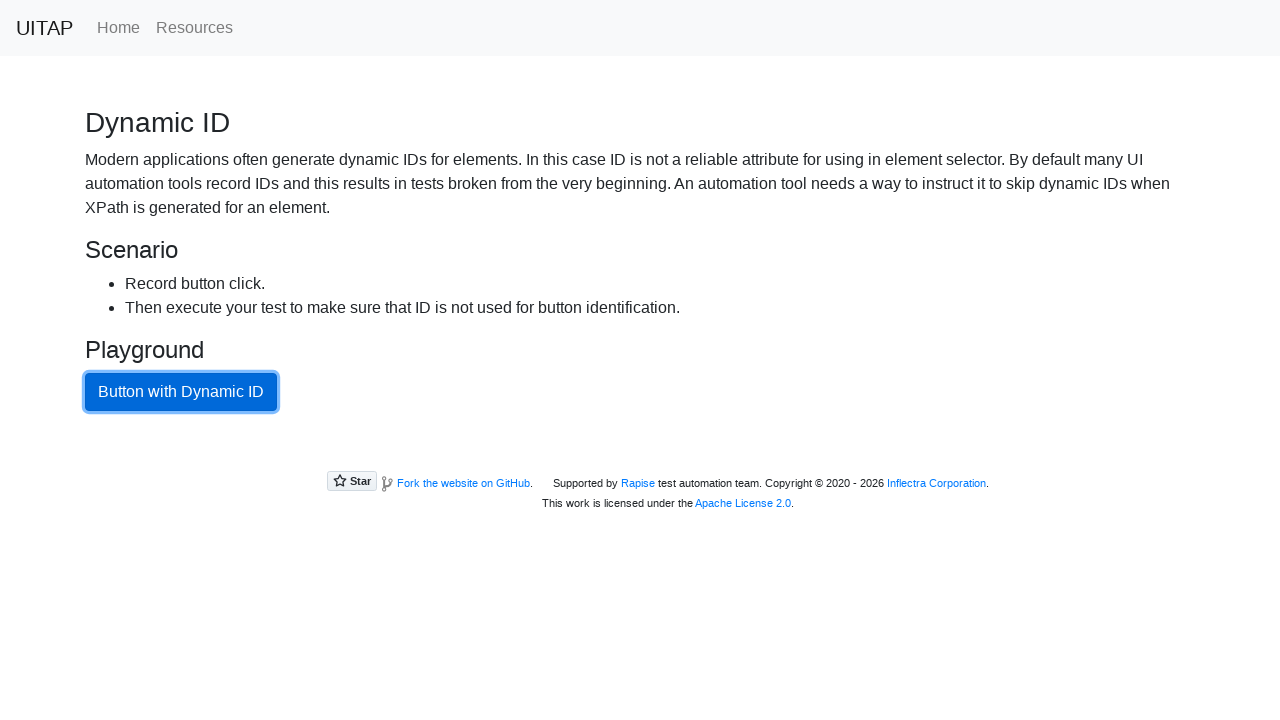